Tests selecting a single item in list view and verifying it becomes highlighted

Starting URL: https://demoqa.com/selectable

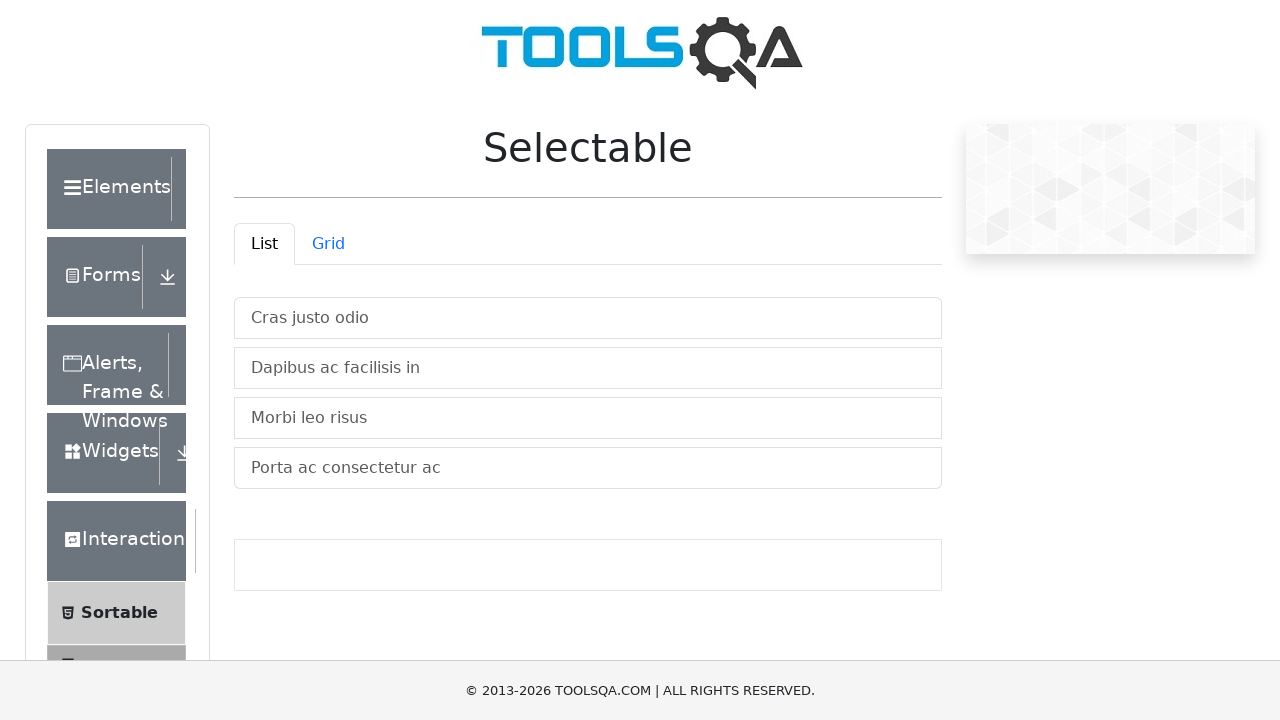

Clicked on 'List' tab to switch to list view at (264, 244) on #demo-tab-list
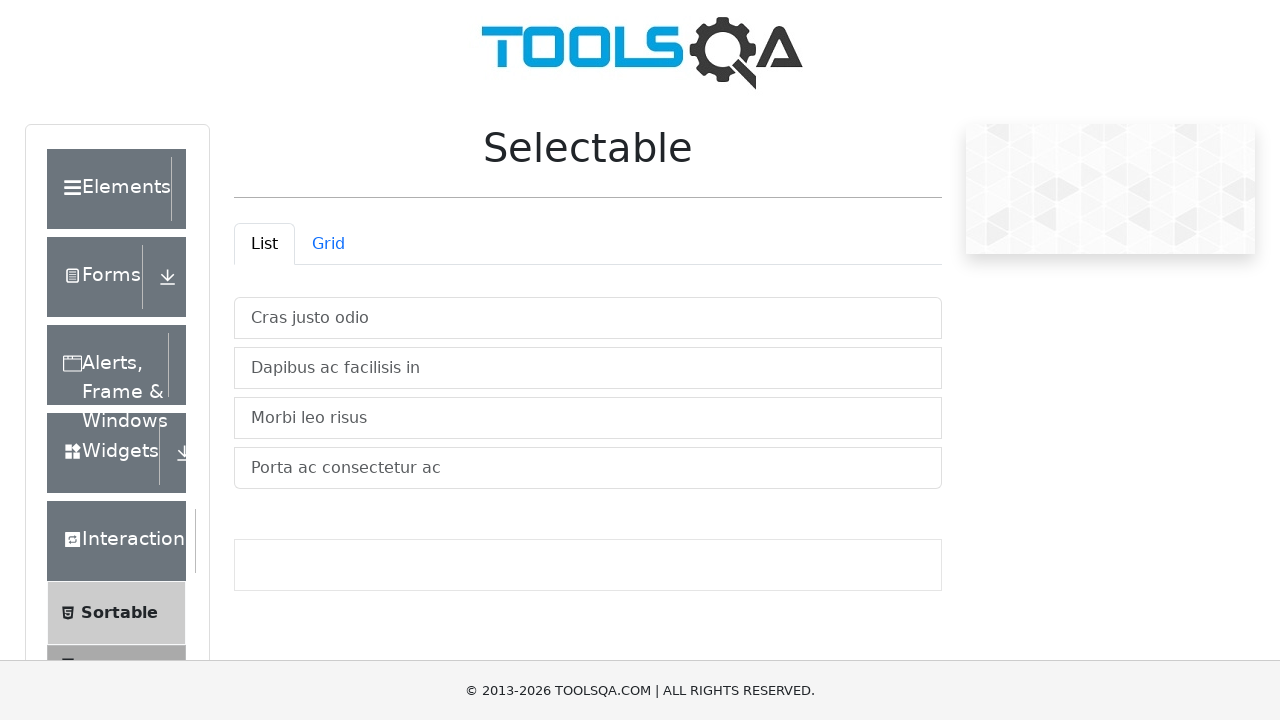

List items loaded in vertical list container
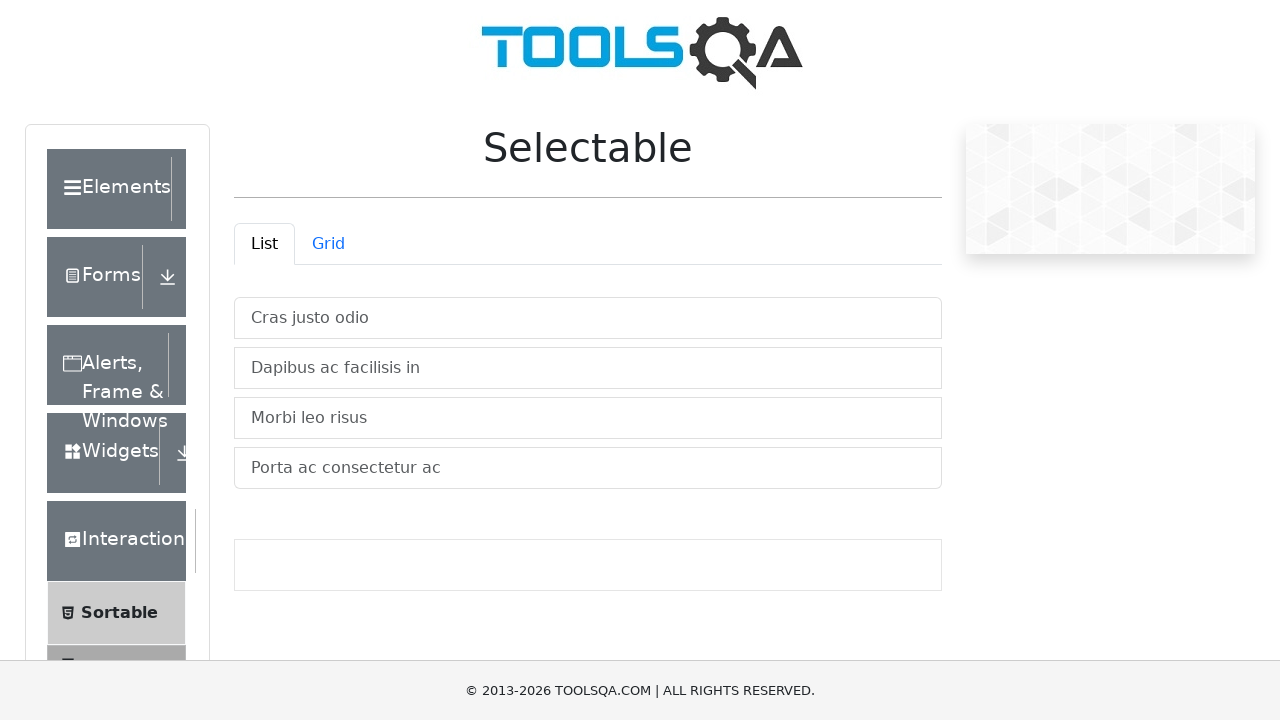

Clicked on first item 'Cras justo odio' to select it at (588, 318) on #verticalListContainer .list-group-item:first-child
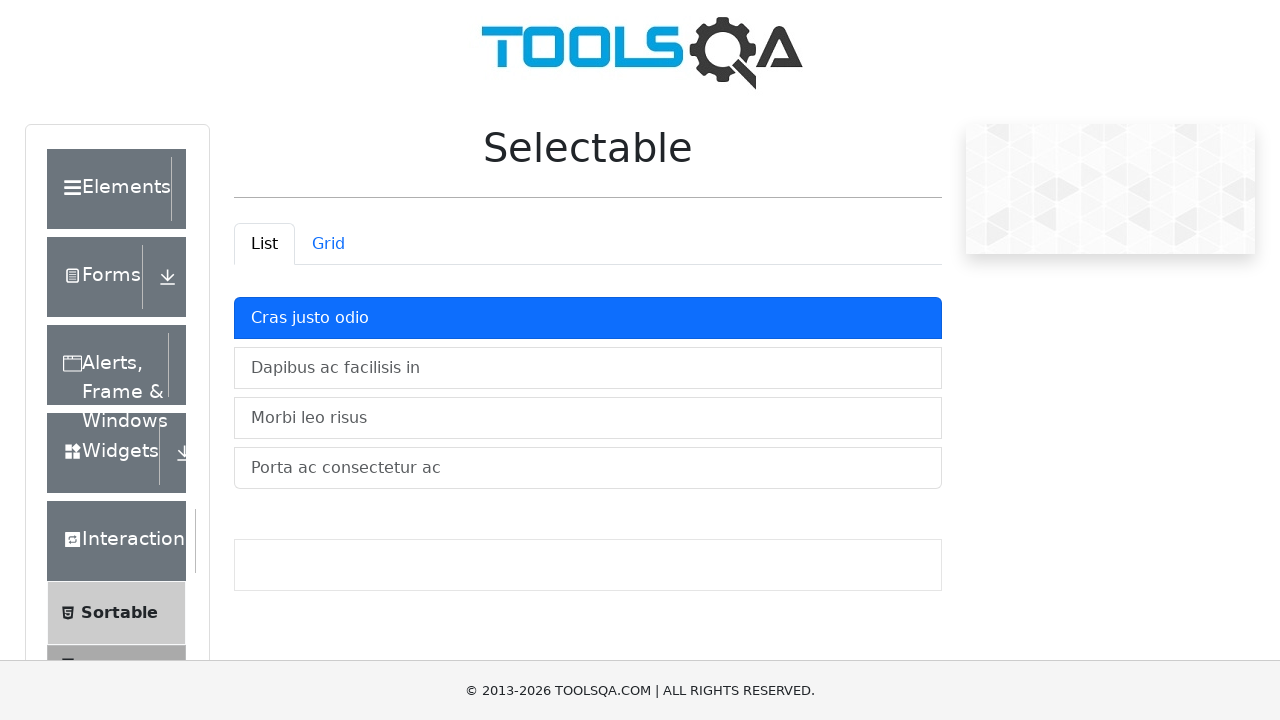

Verified that the first item is now highlighted with active class
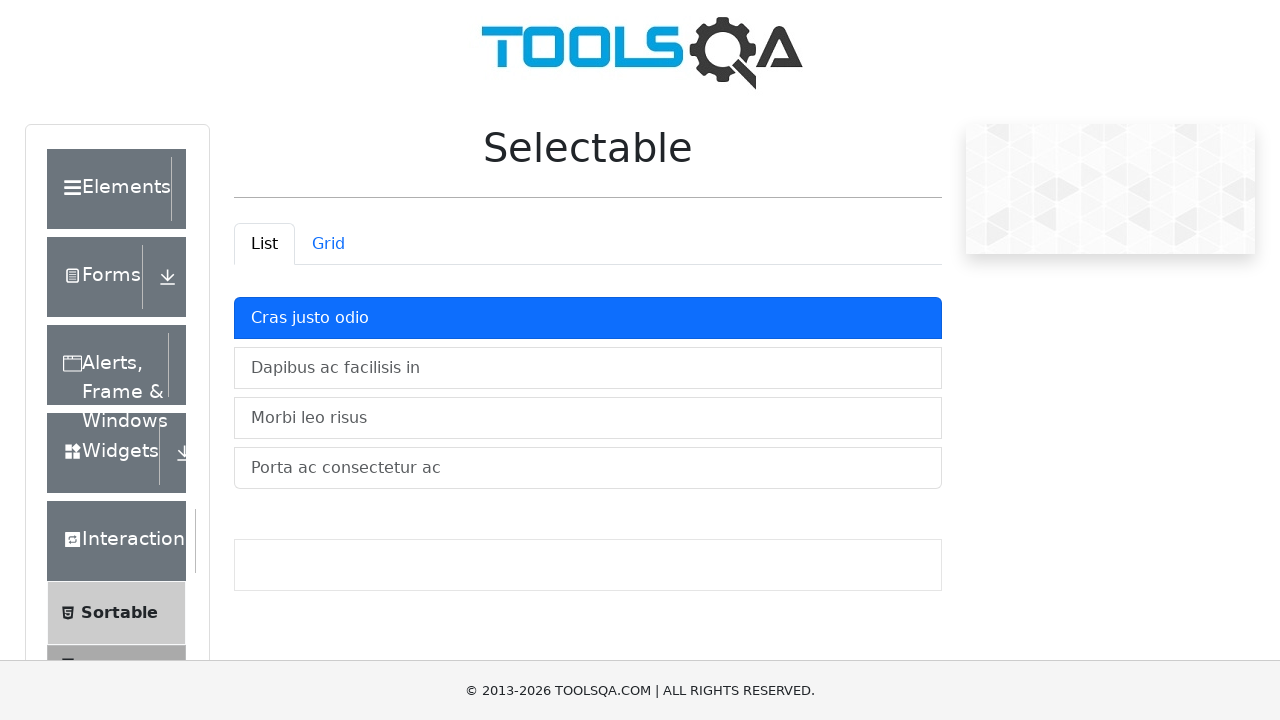

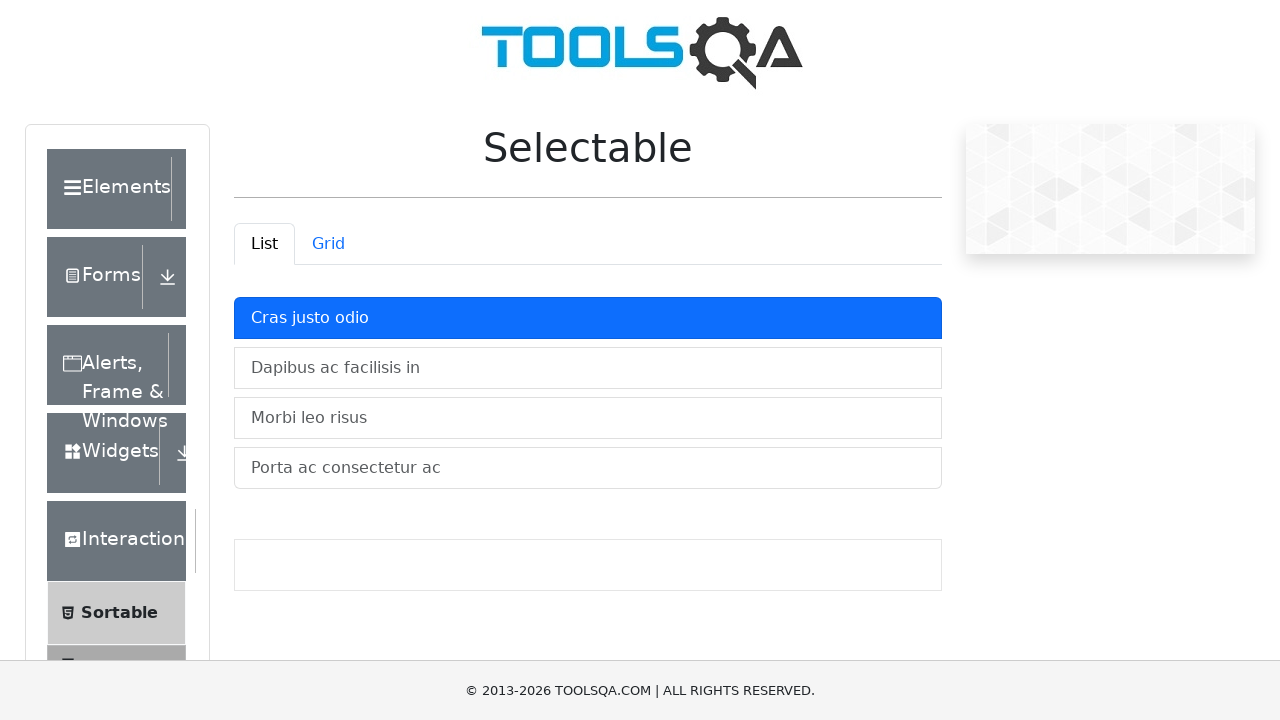